Tests flight booking workflow on BlazeDemo by selecting departure/destination cities, choosing a flight, filling passenger details, and completing the purchase

Starting URL: https://blazedemo.com

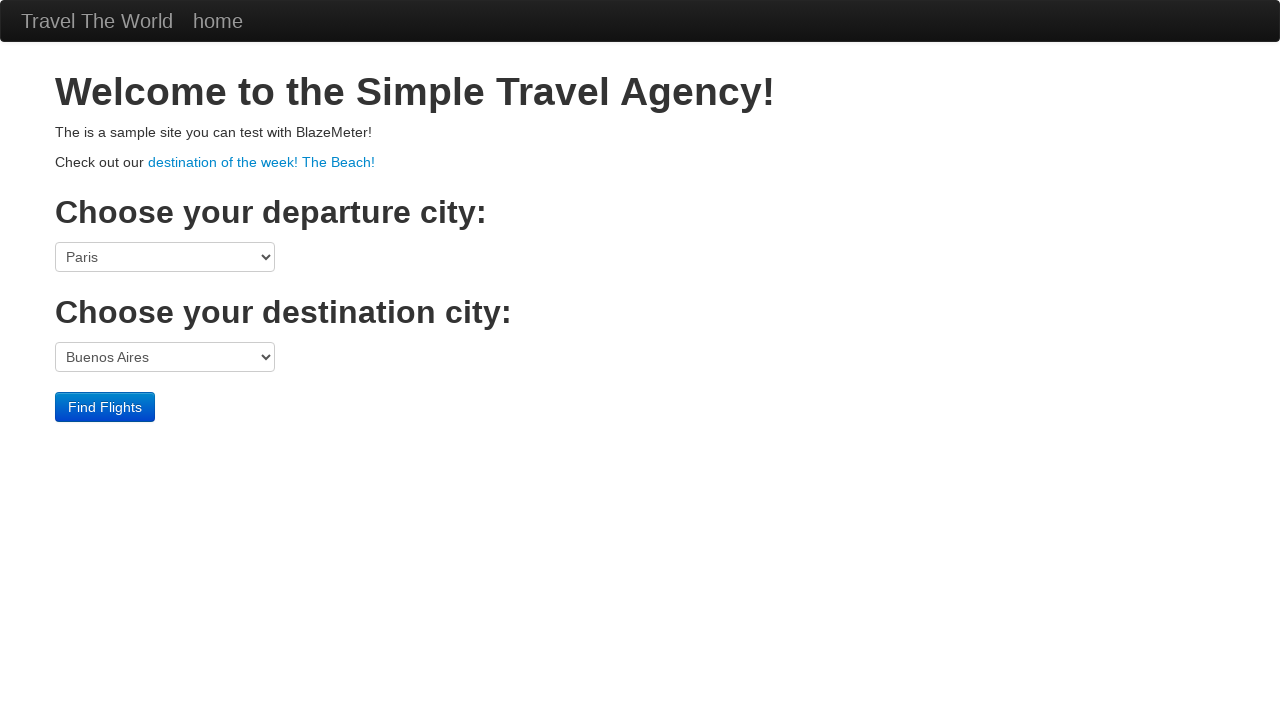

Selected Boston as departure city on select[name='fromPort']
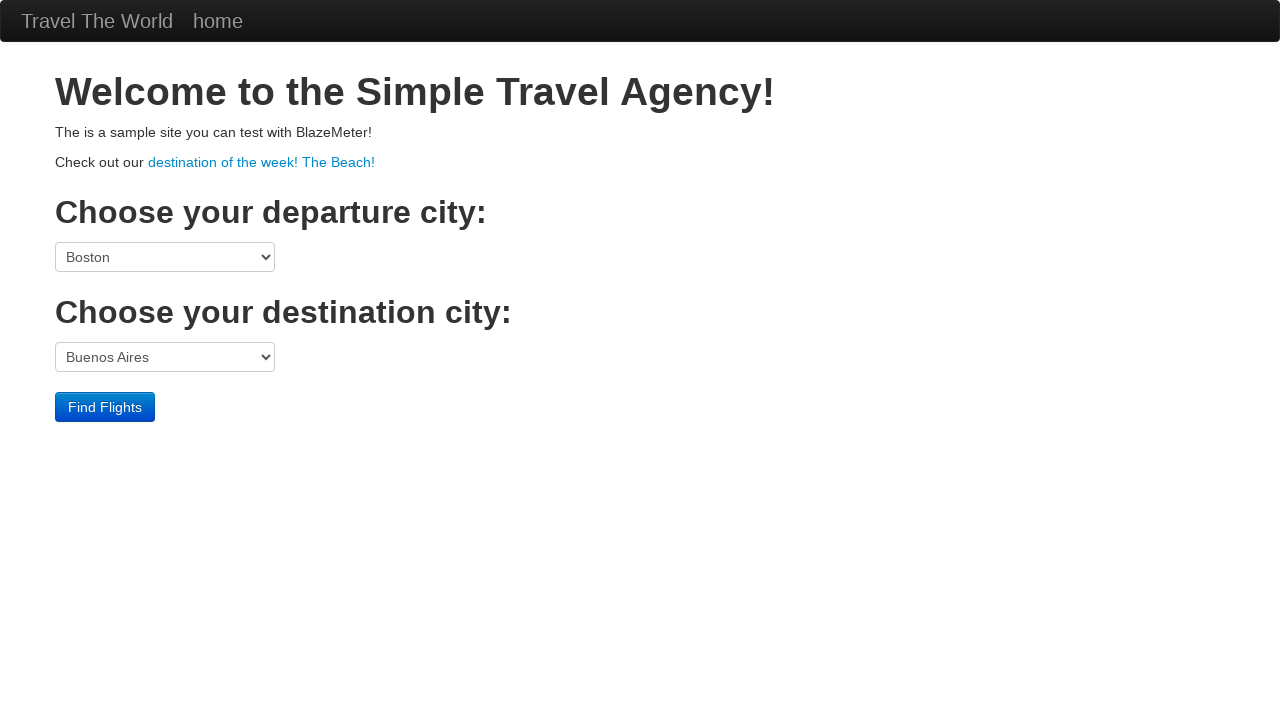

Selected London as destination city on select[name='toPort']
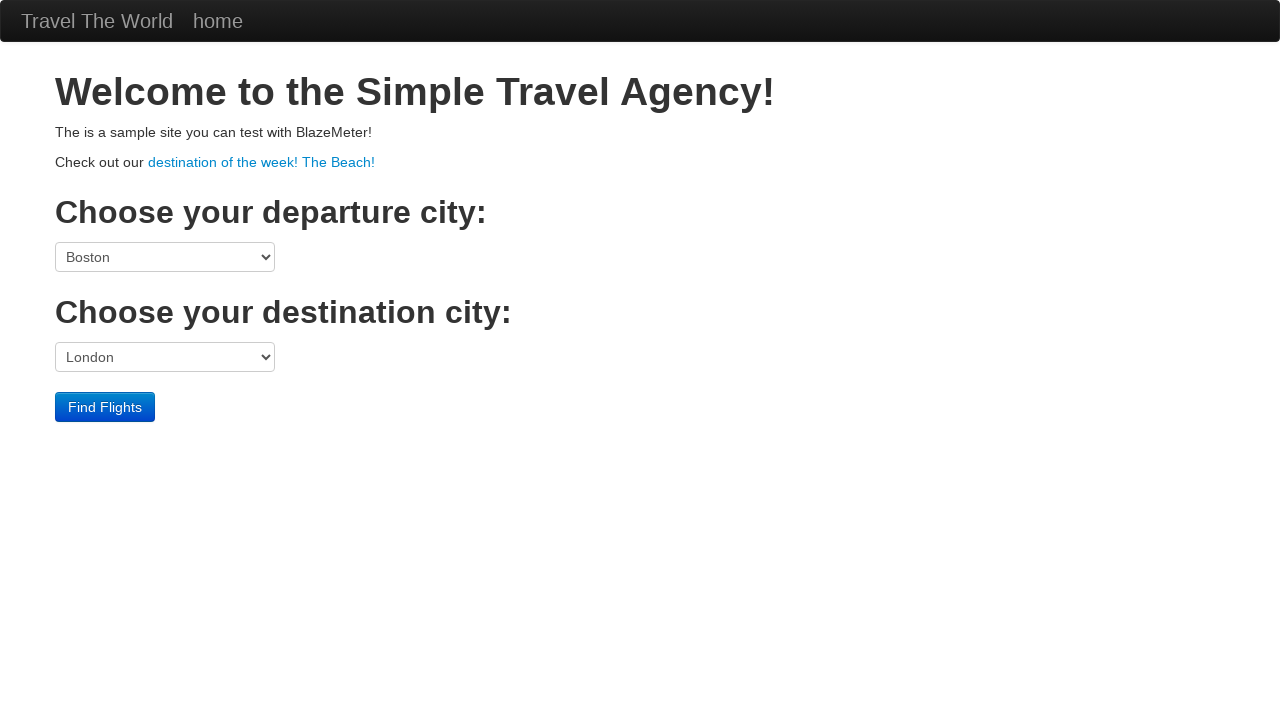

Clicked Find Flights button to search for available flights at (105, 407) on input[value='Find Flights']
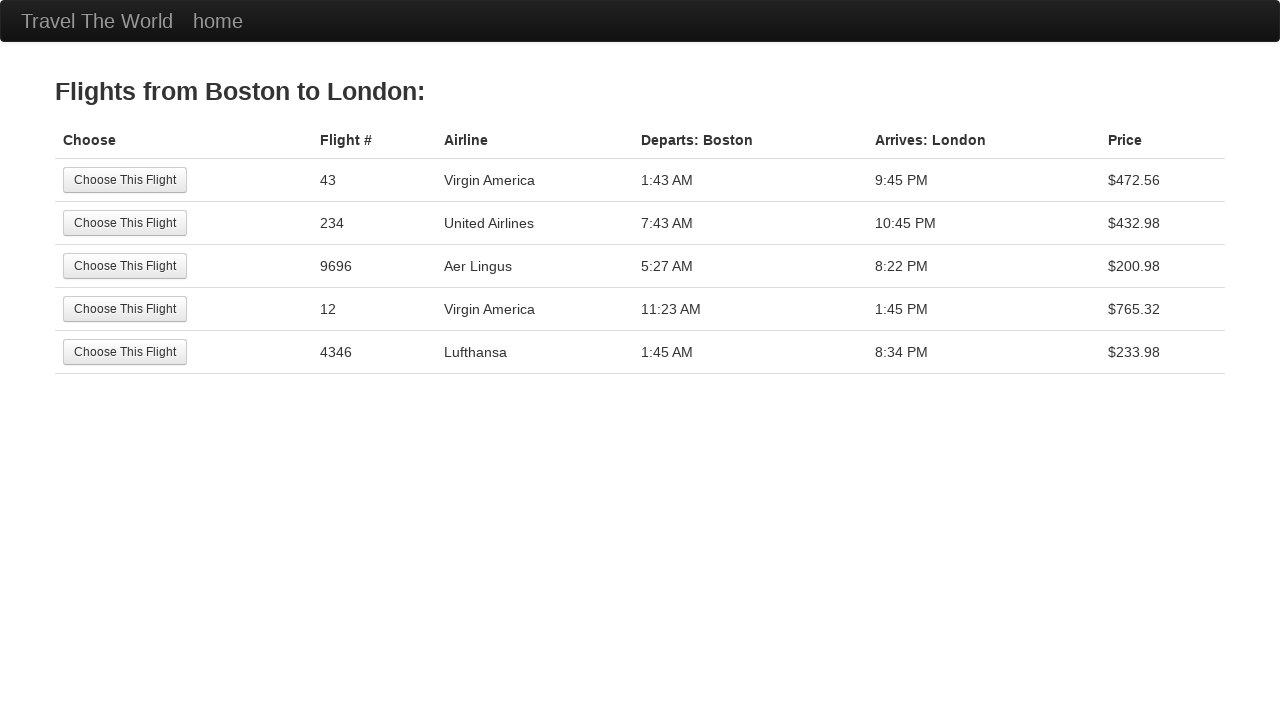

Flight results loaded and displayed
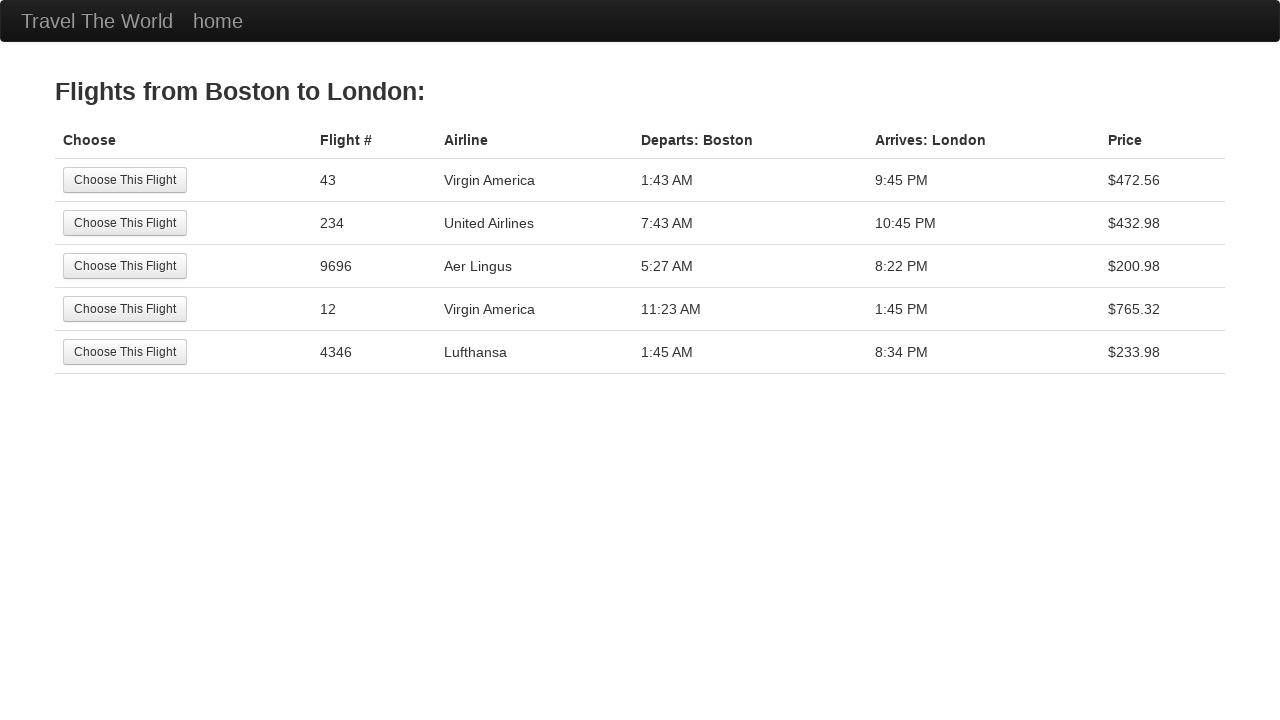

Selected a flight from the available options at (125, 266) on input[value='Choose This Flight'] >> nth=2
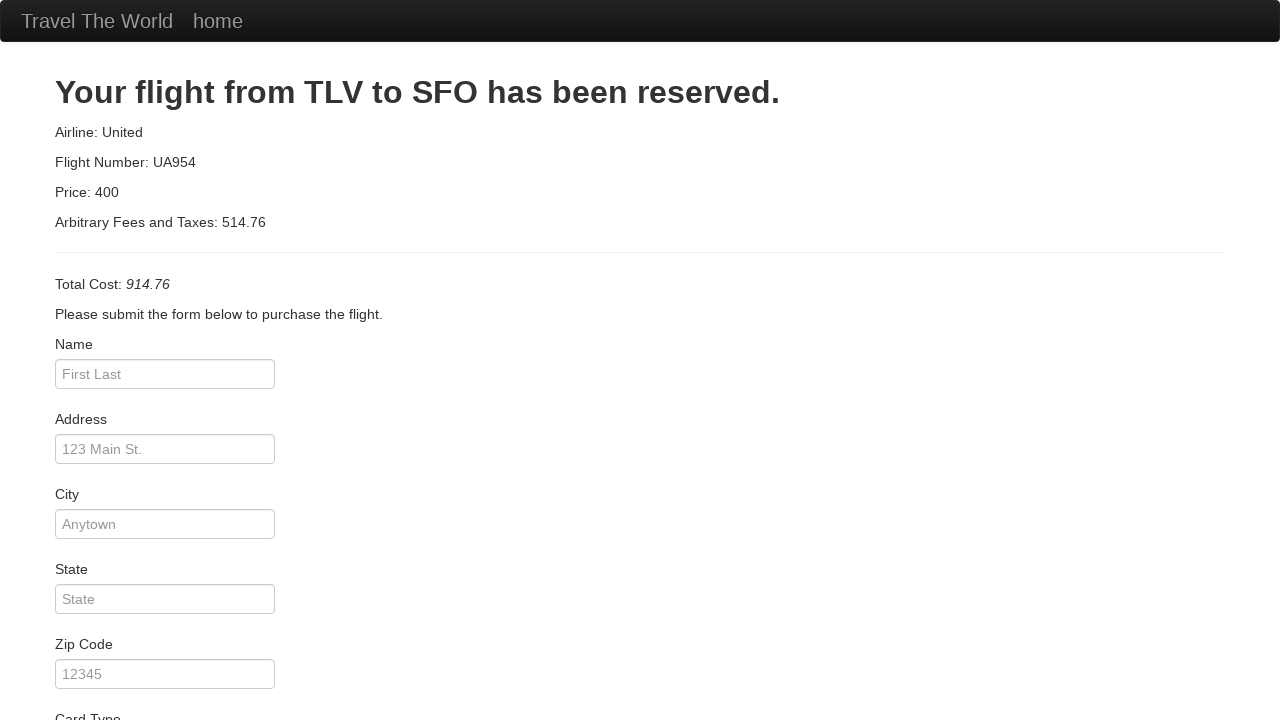

Filled passenger name as John Smith on #inputName
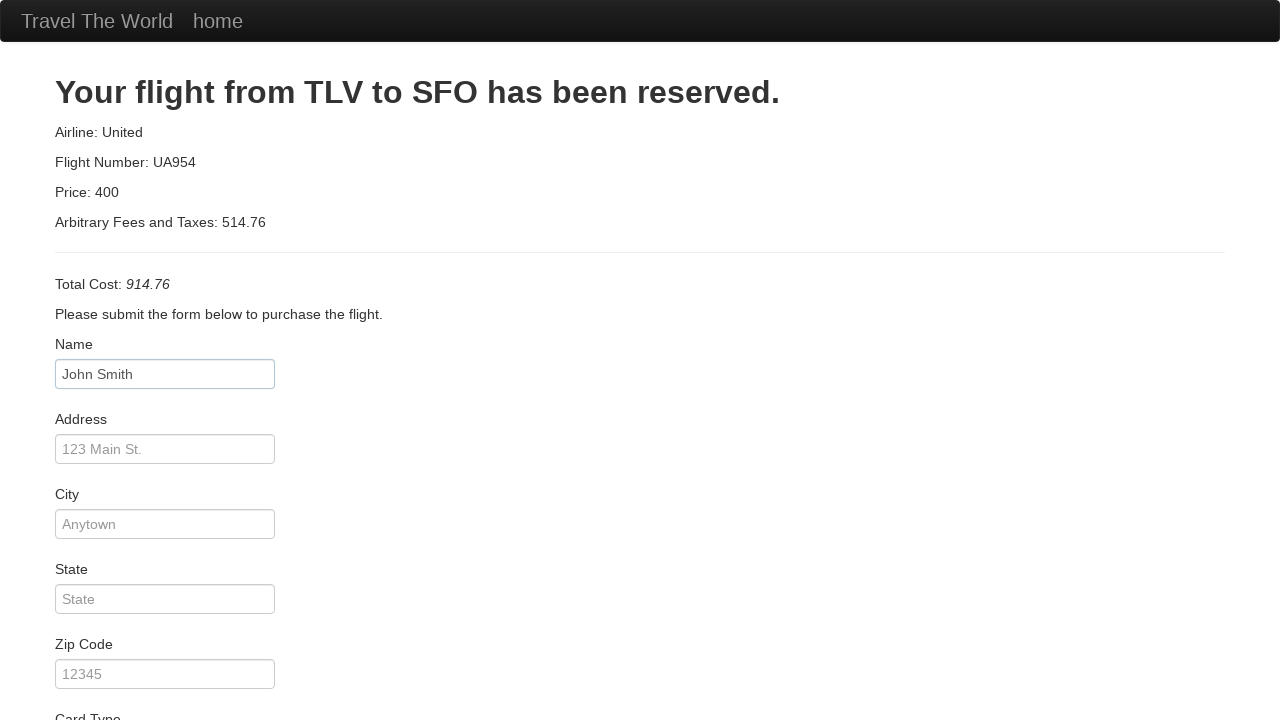

Filled address field with 123 Main Street on #address
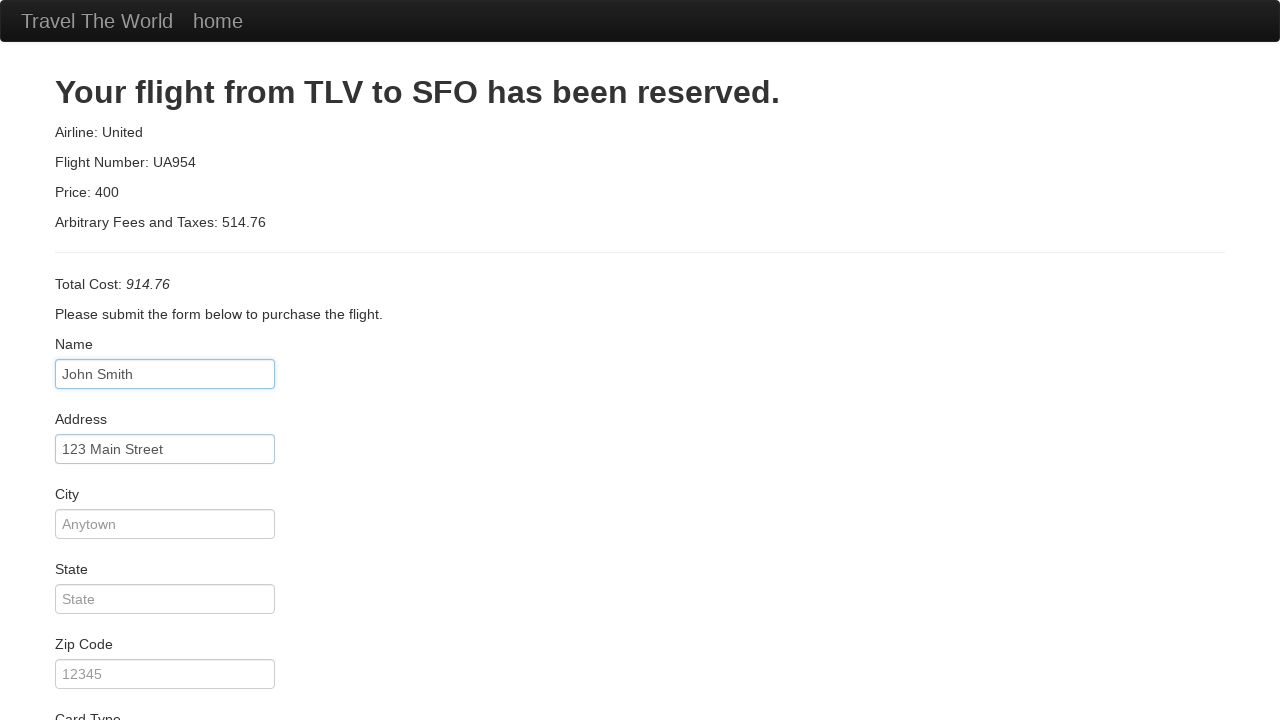

Filled city field with Boston on #city
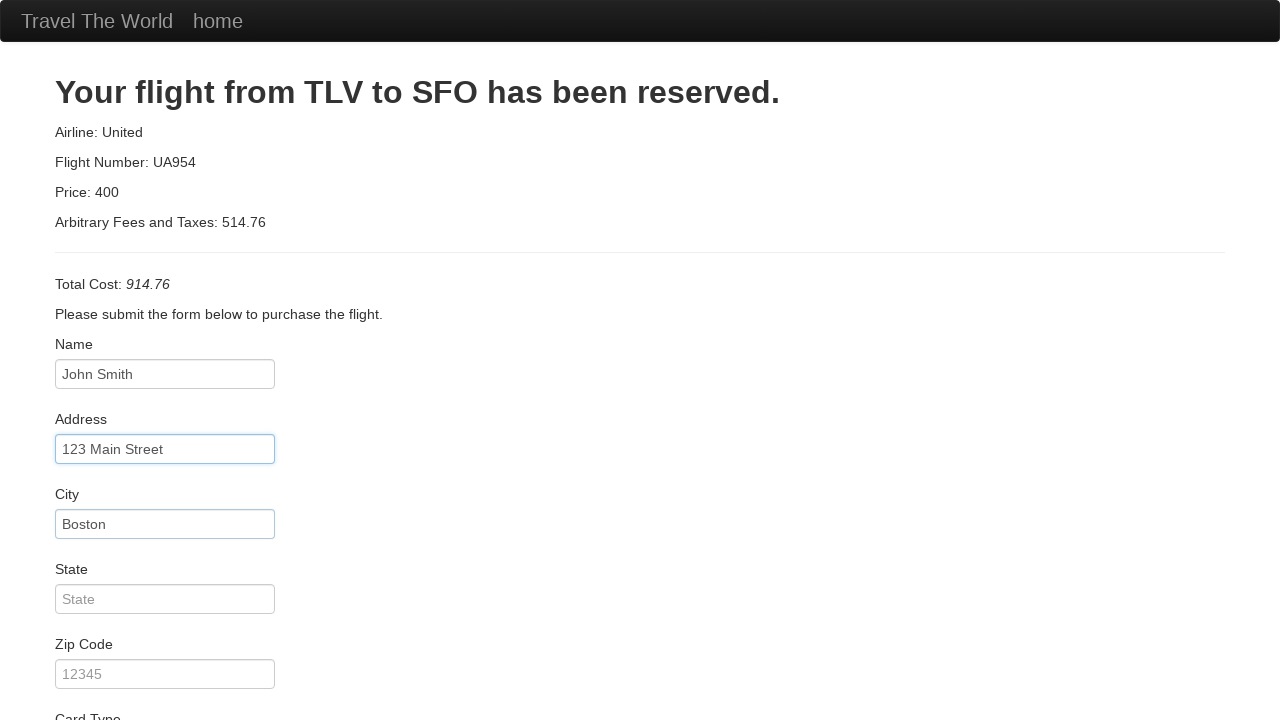

Filled state field with MA on #state
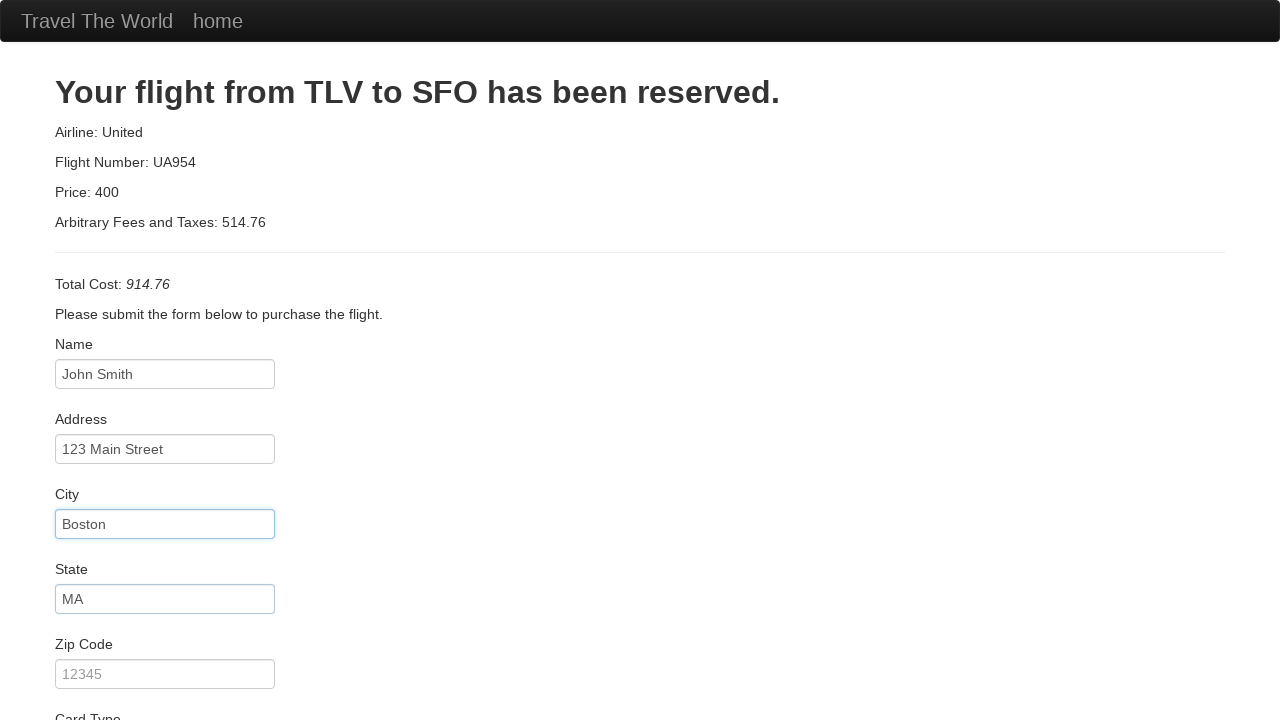

Filled zip code field with 02101 on #zipCode
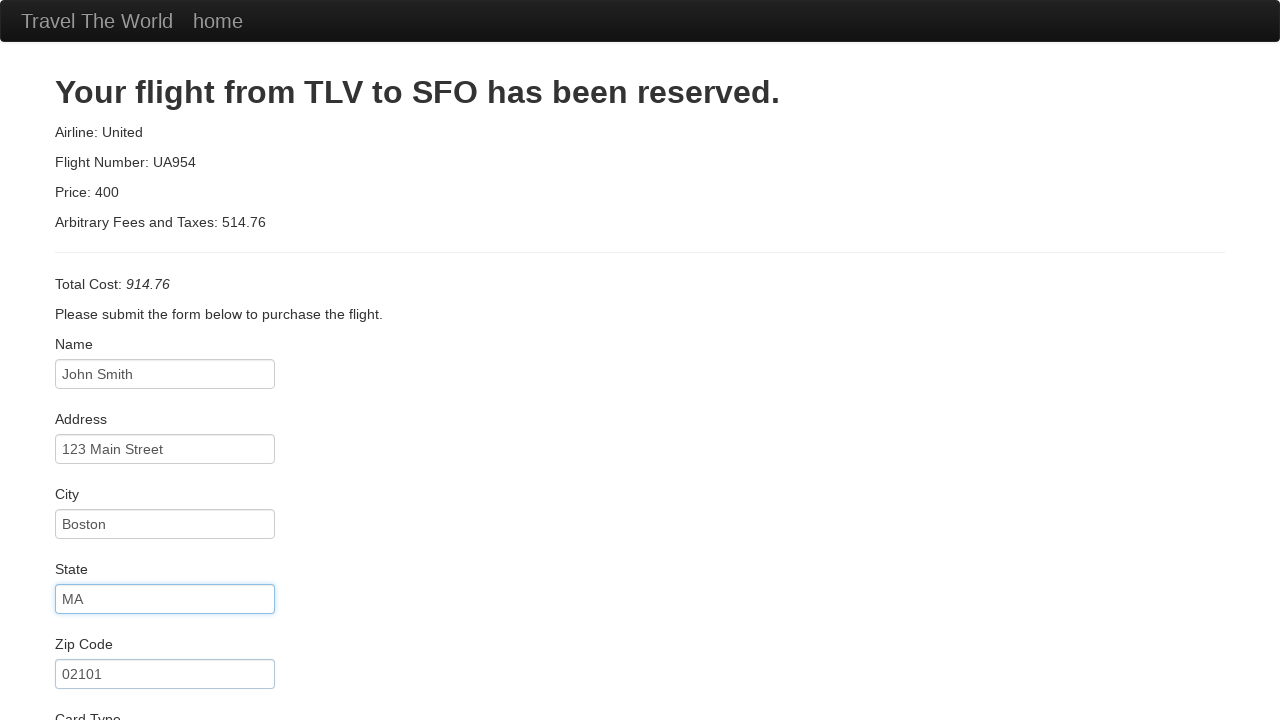

Filled credit card number field on #creditCardNumber
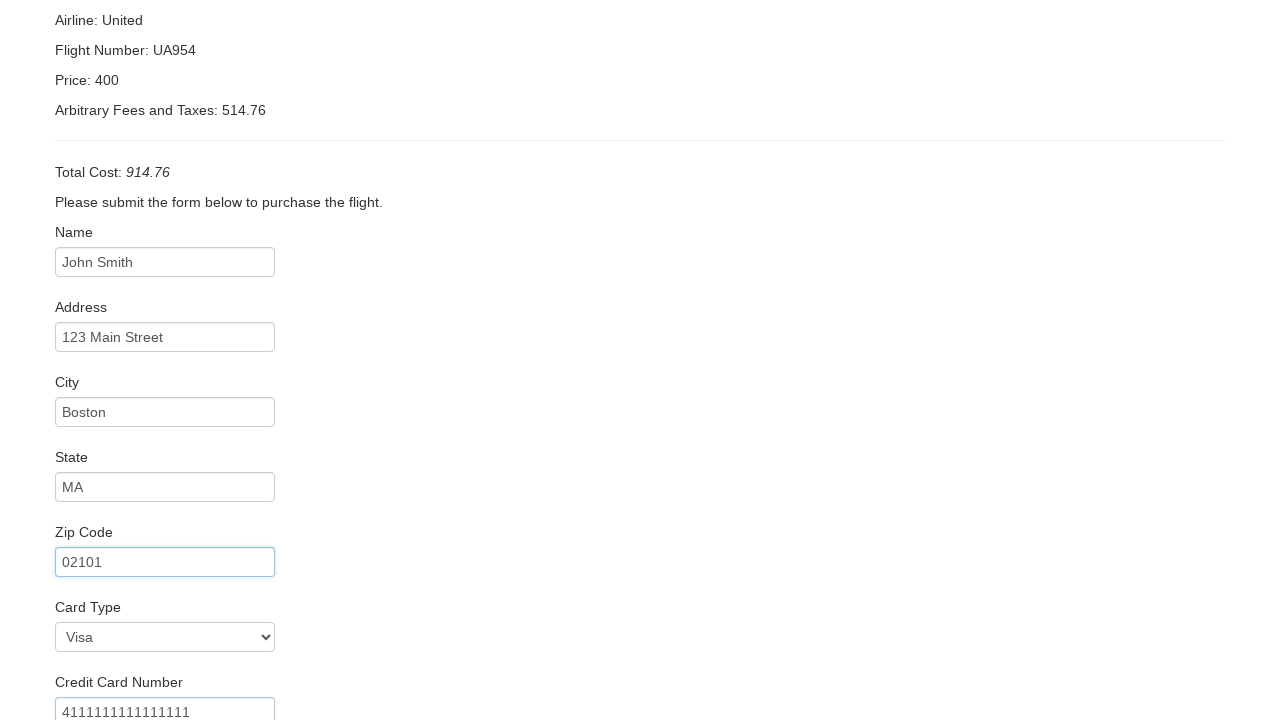

Cleared credit card month field on #creditCardMonth
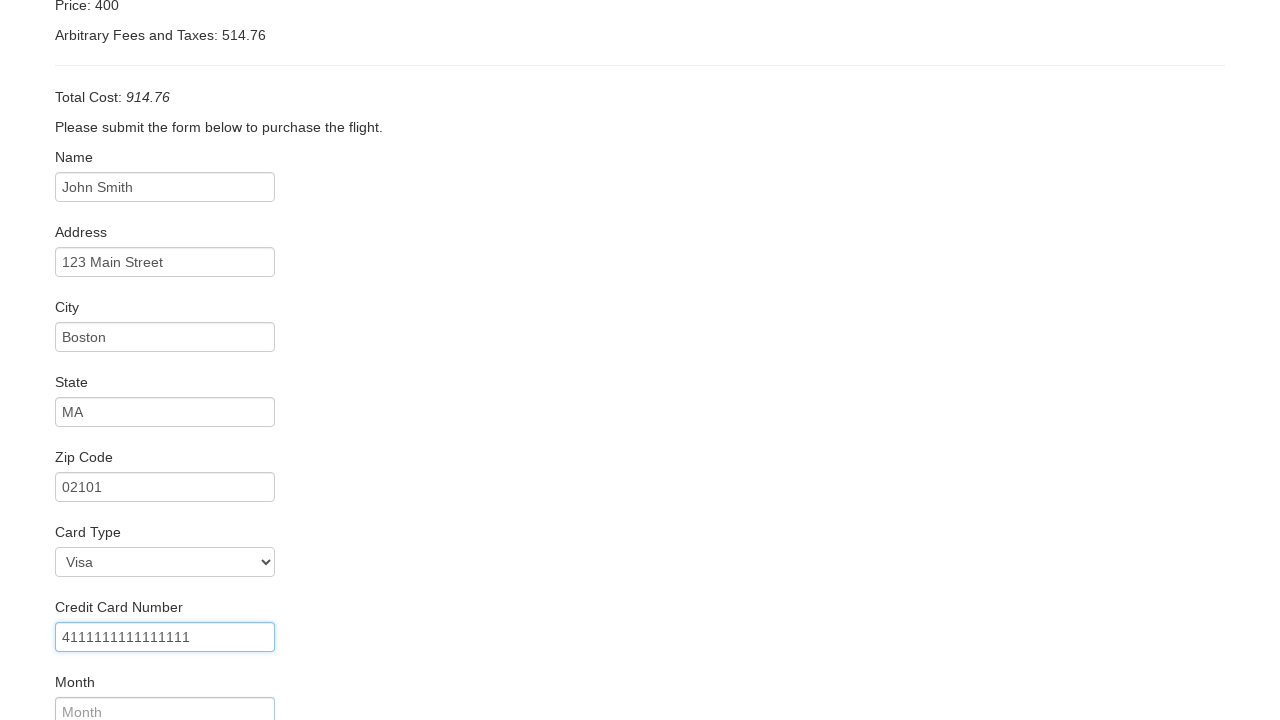

Filled credit card month with 12 on #creditCardMonth
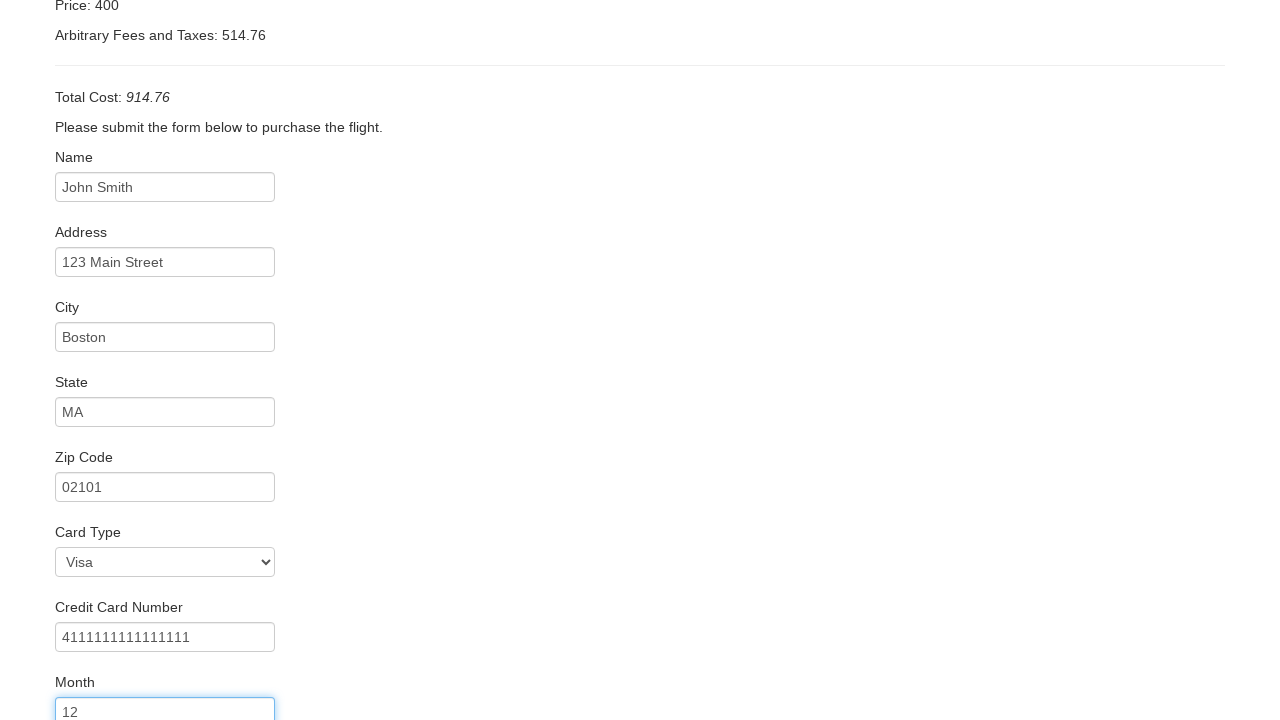

Cleared credit card year field on #creditCardYear
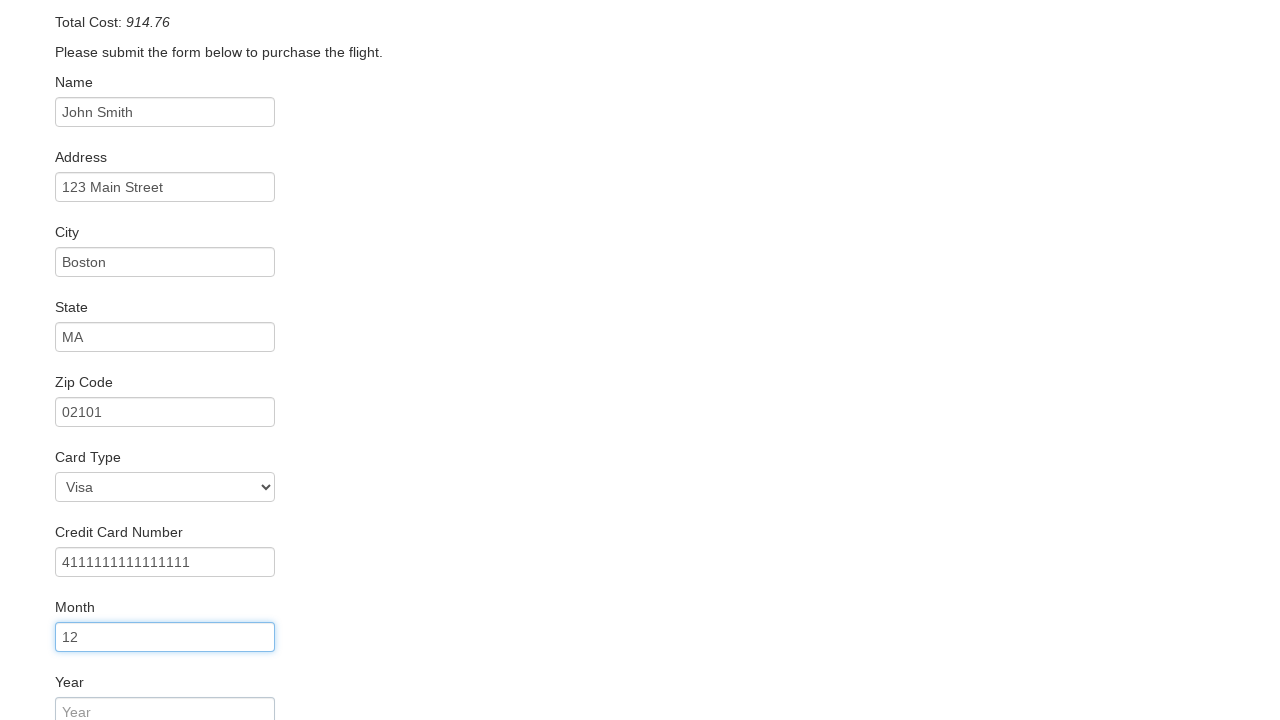

Filled credit card year with 2025 on #creditCardYear
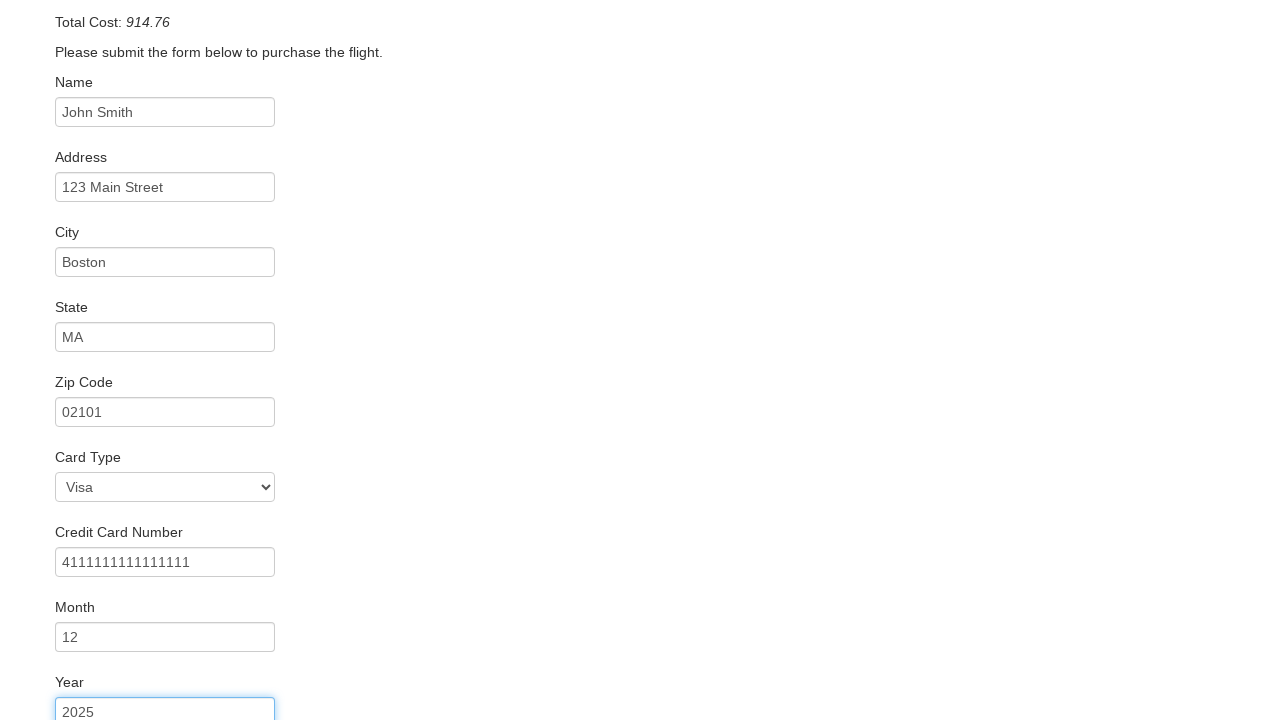

Filled name on card with John Smith on #nameOnCard
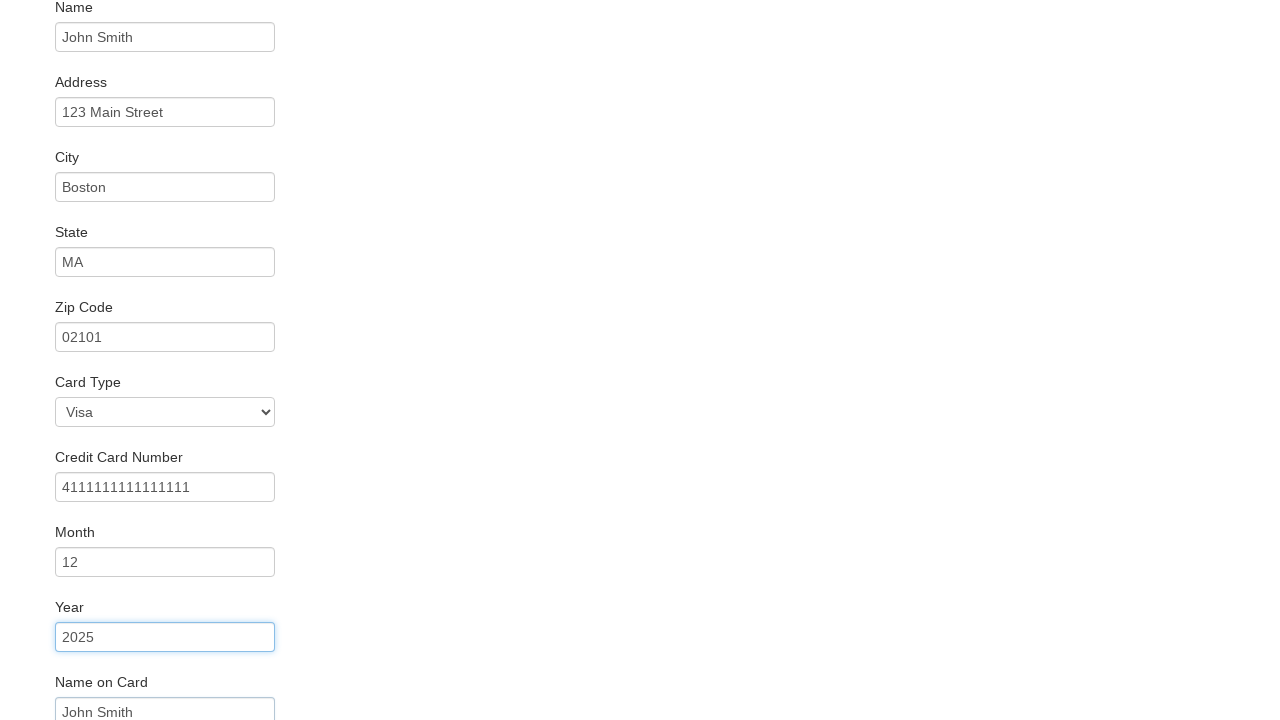

Checked Remember Me checkbox at (62, 656) on #rememberMe
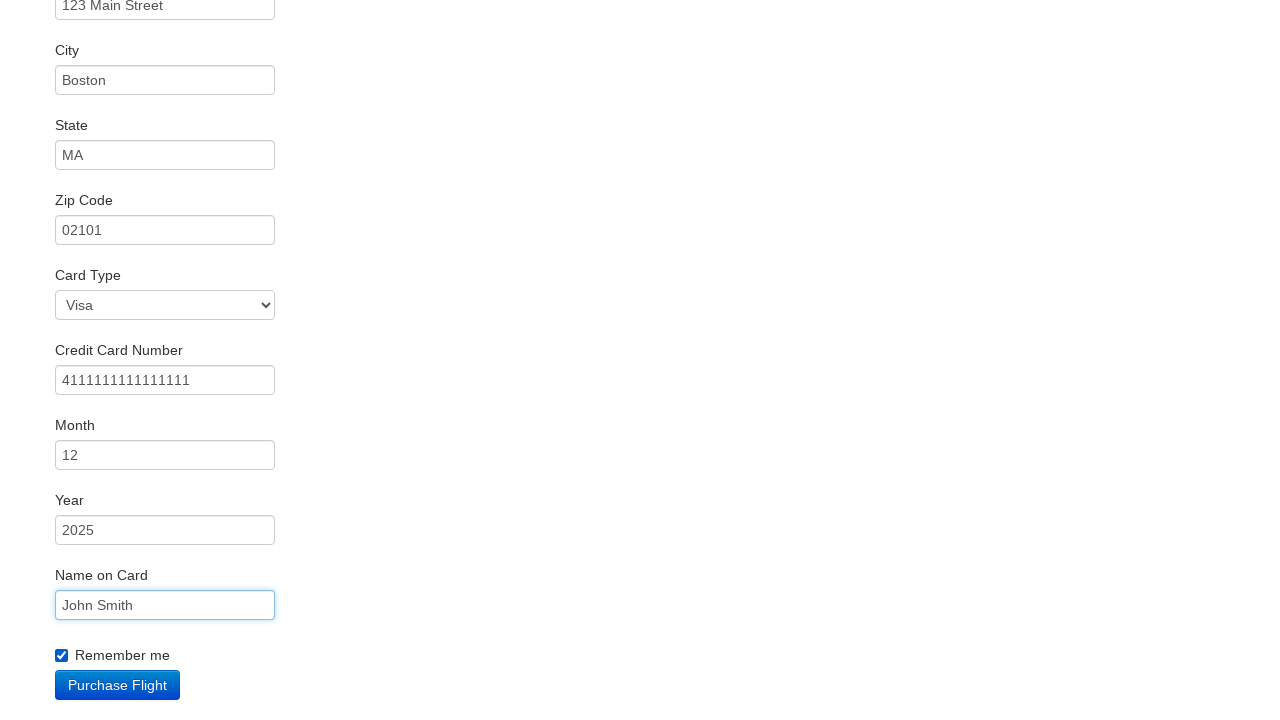

Clicked Purchase Flight button to complete the booking at (118, 685) on input[value='Purchase Flight']
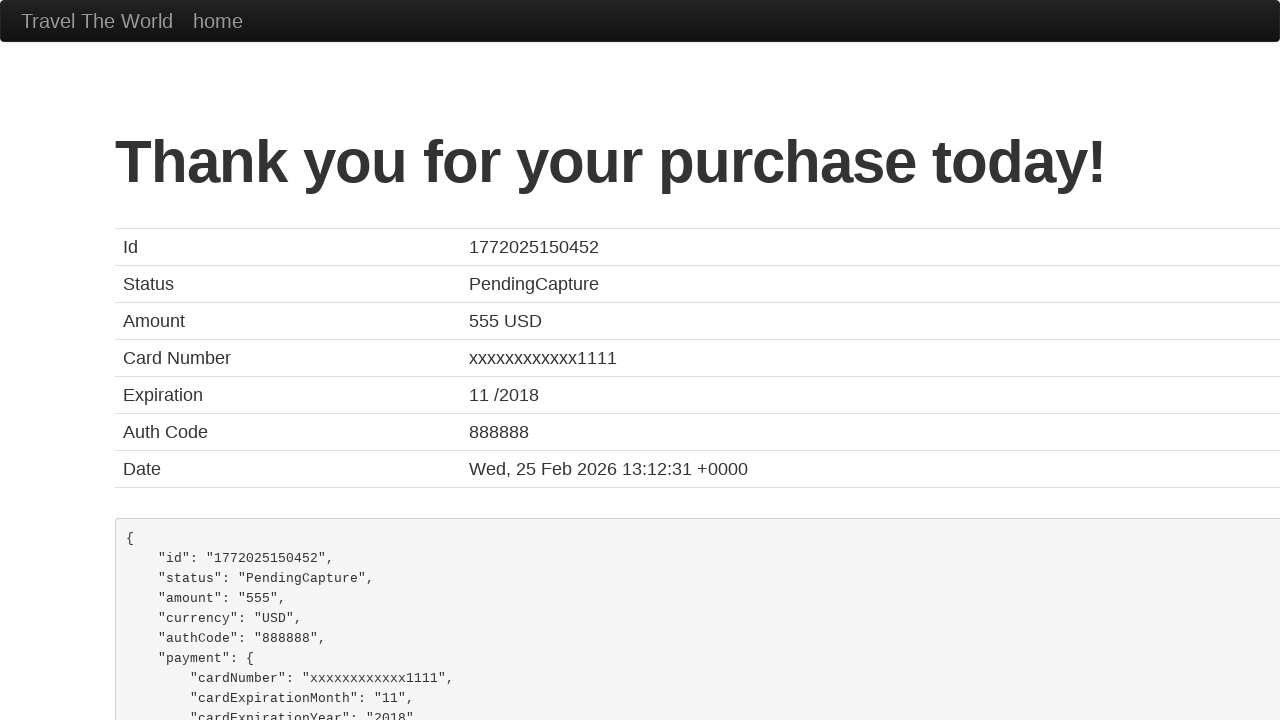

Flight purchase confirmation page loaded successfully
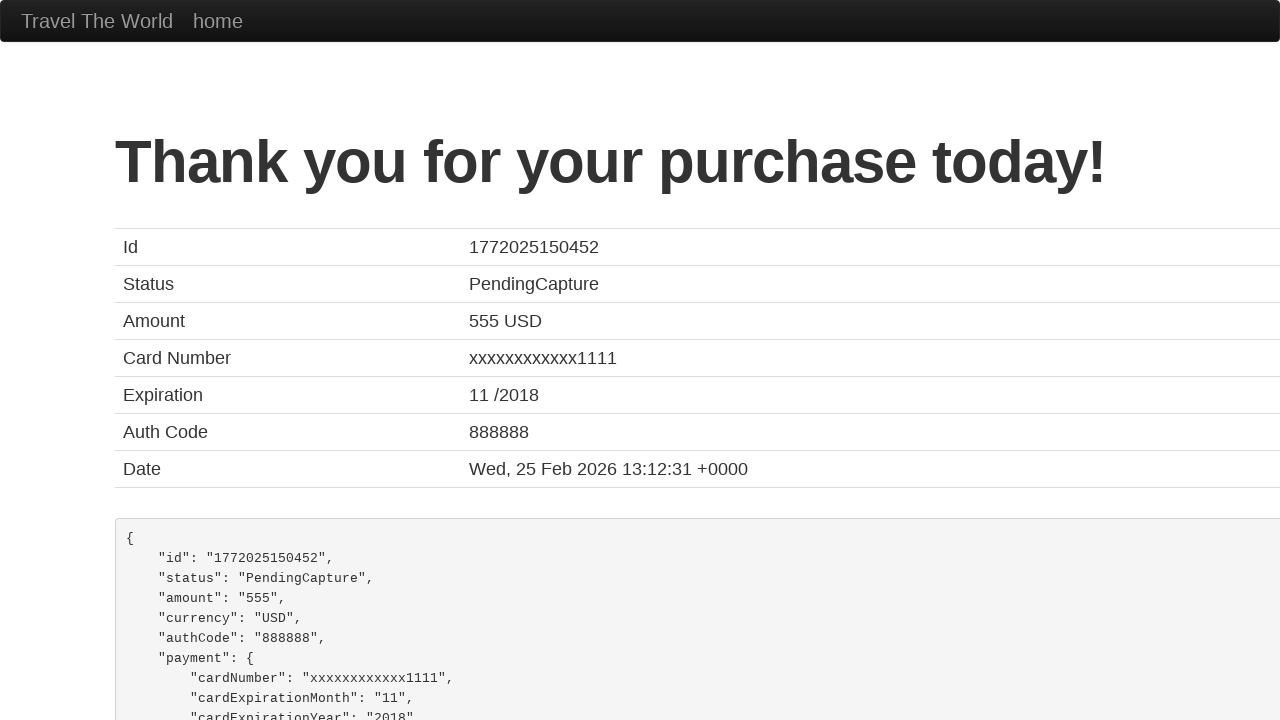

Confirmation ID displayed on the purchase confirmation page
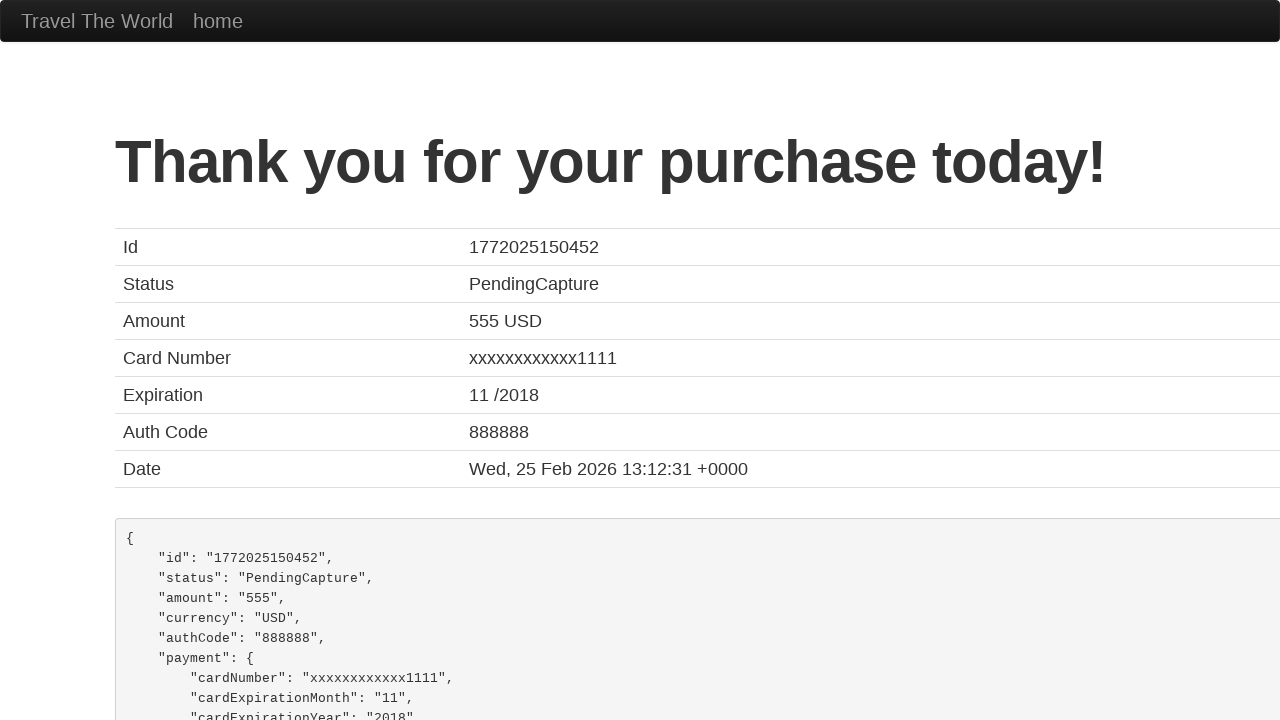

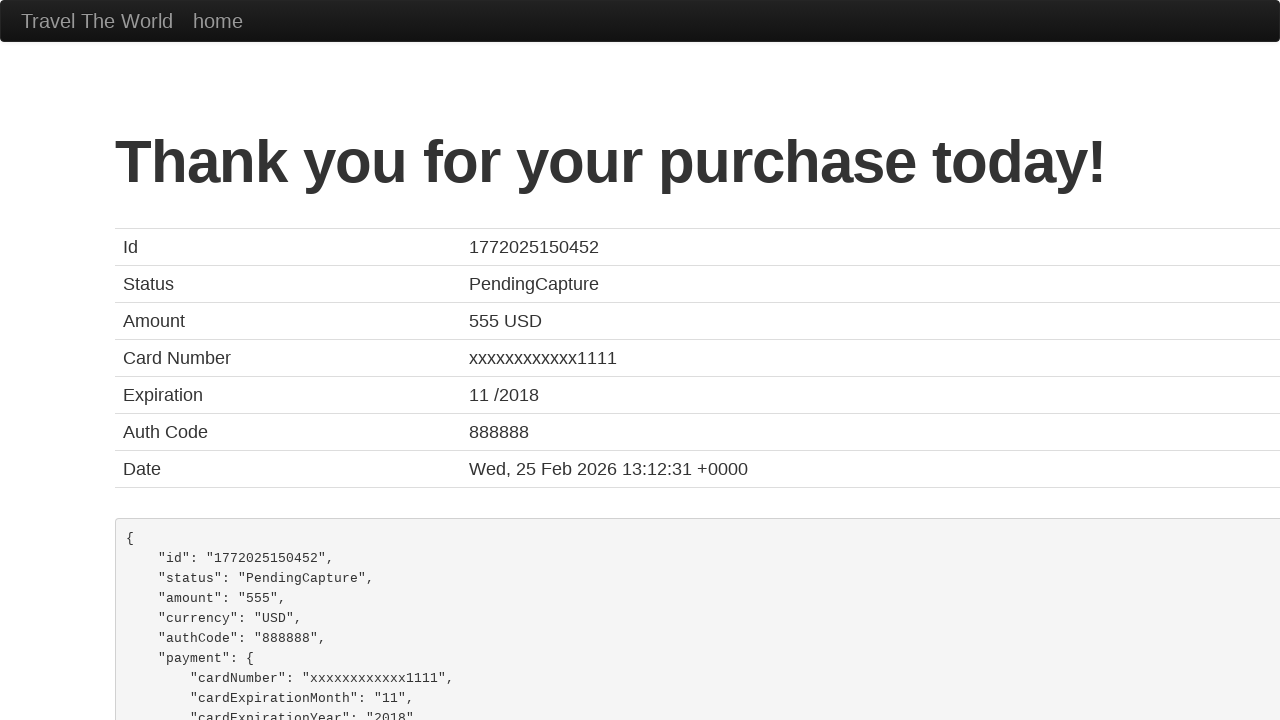